Tests dynamic input functionality by clicking a checkbox, reading its label, selecting the same value in a dropdown, entering it in a text field, and verifying the alert message contains the expected text.

Starting URL: http://qaclickacademy.com/practice.php

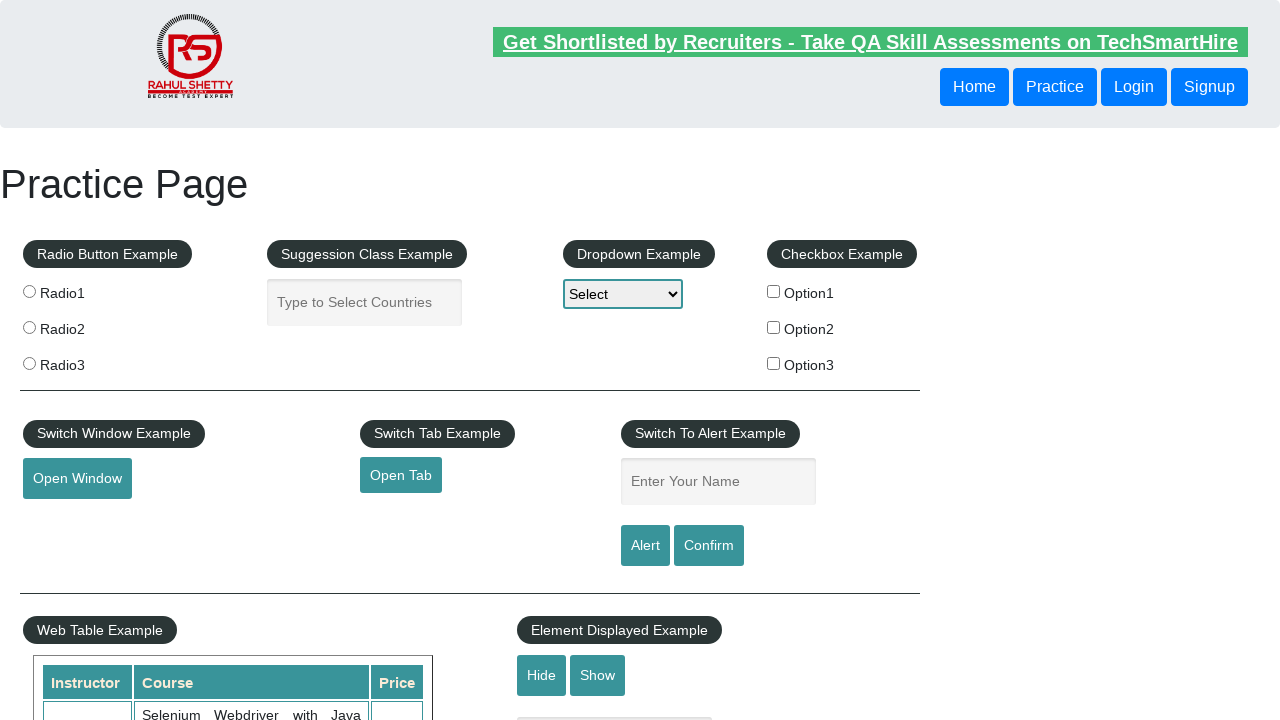

Clicked the first checkbox option at (774, 291) on #checkBoxOption1
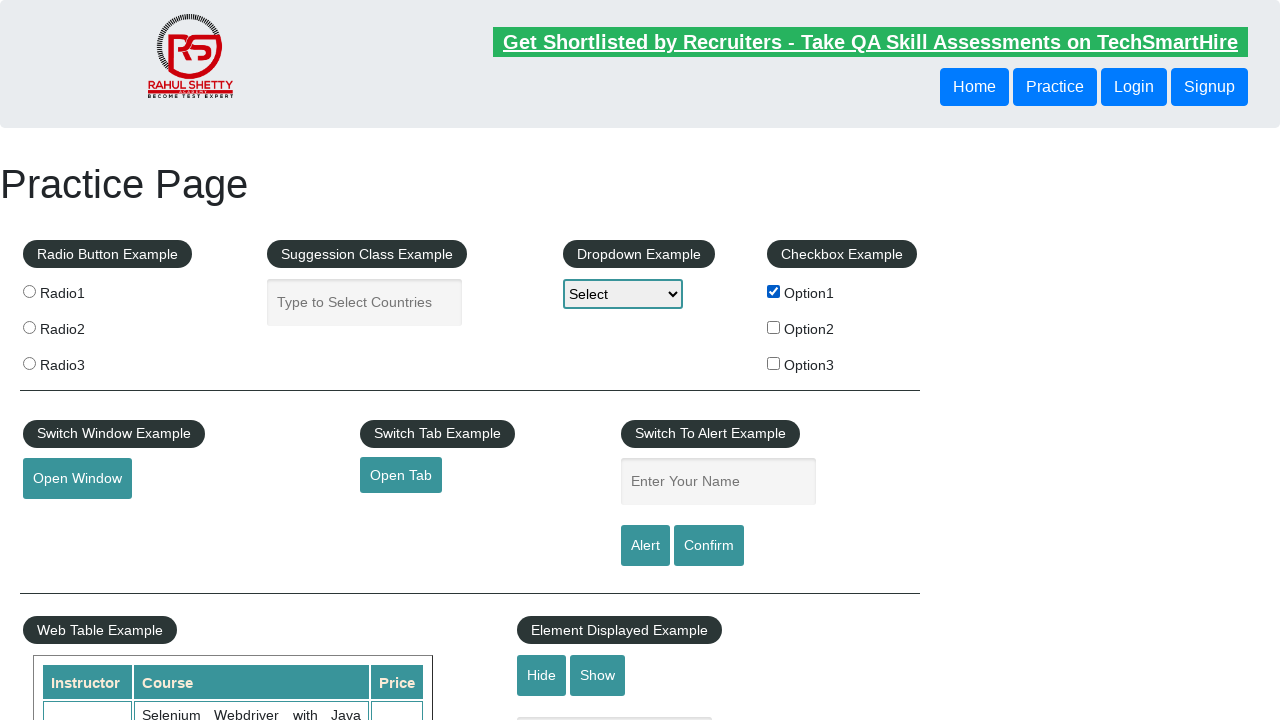

Retrieved checkbox label text
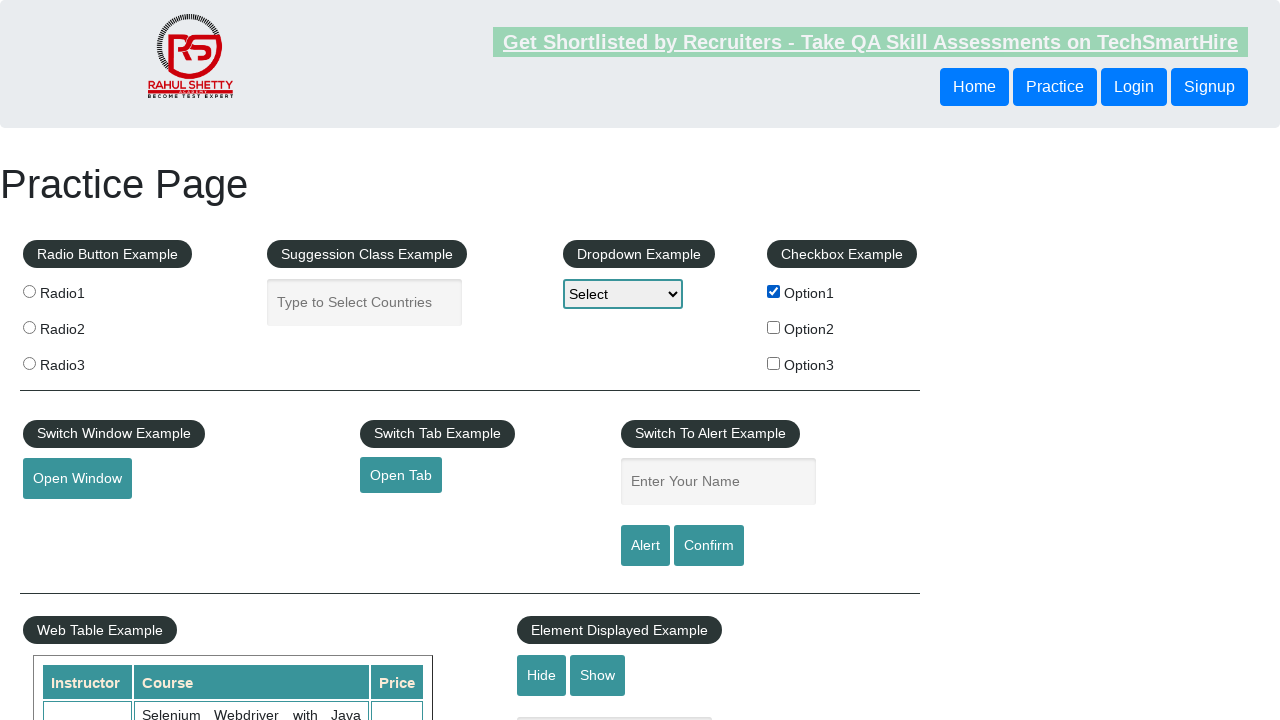

Stripped whitespace from label: 'Option1'
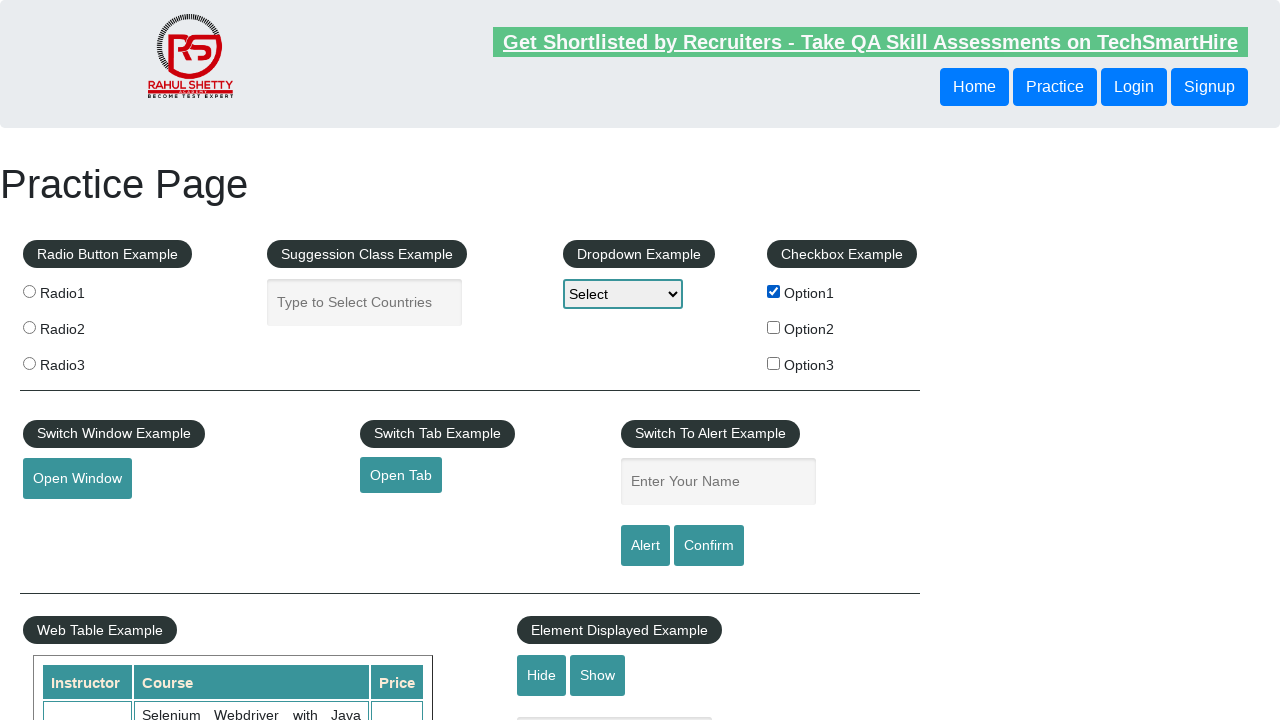

Selected 'Option1' from dropdown on #dropdown-class-example
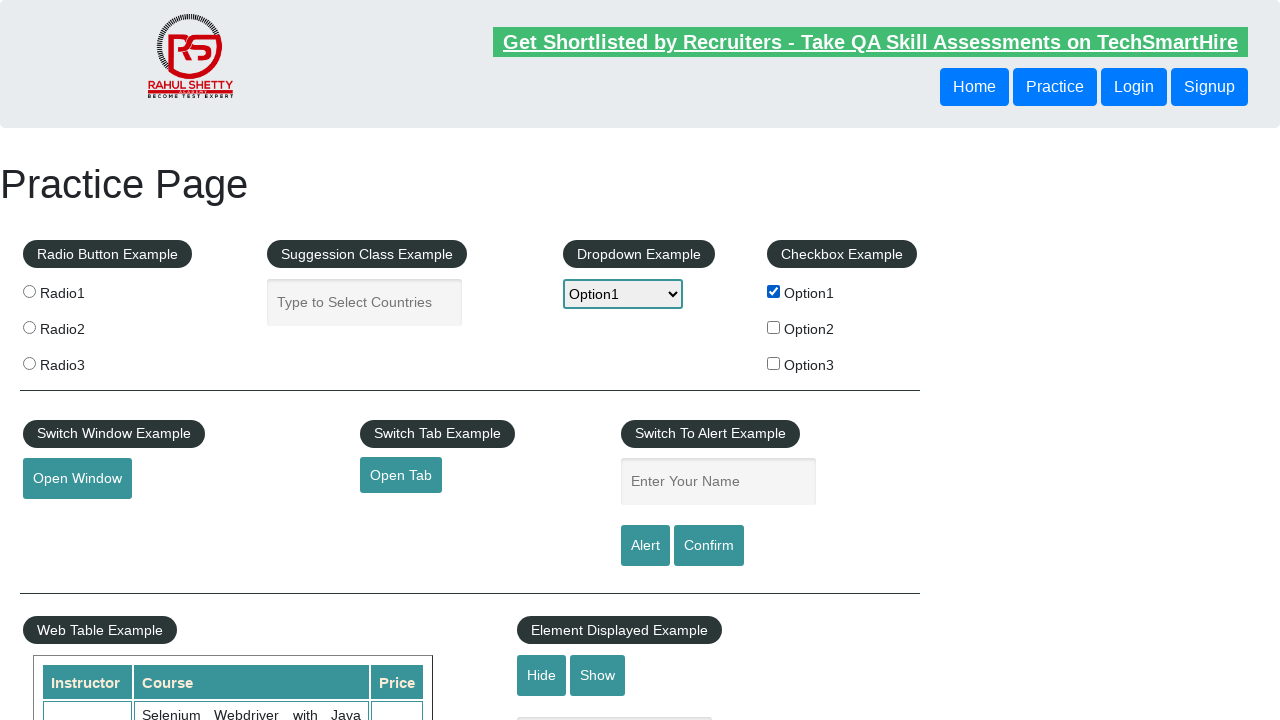

Entered 'Option1' in text field on input[name='enter-name']
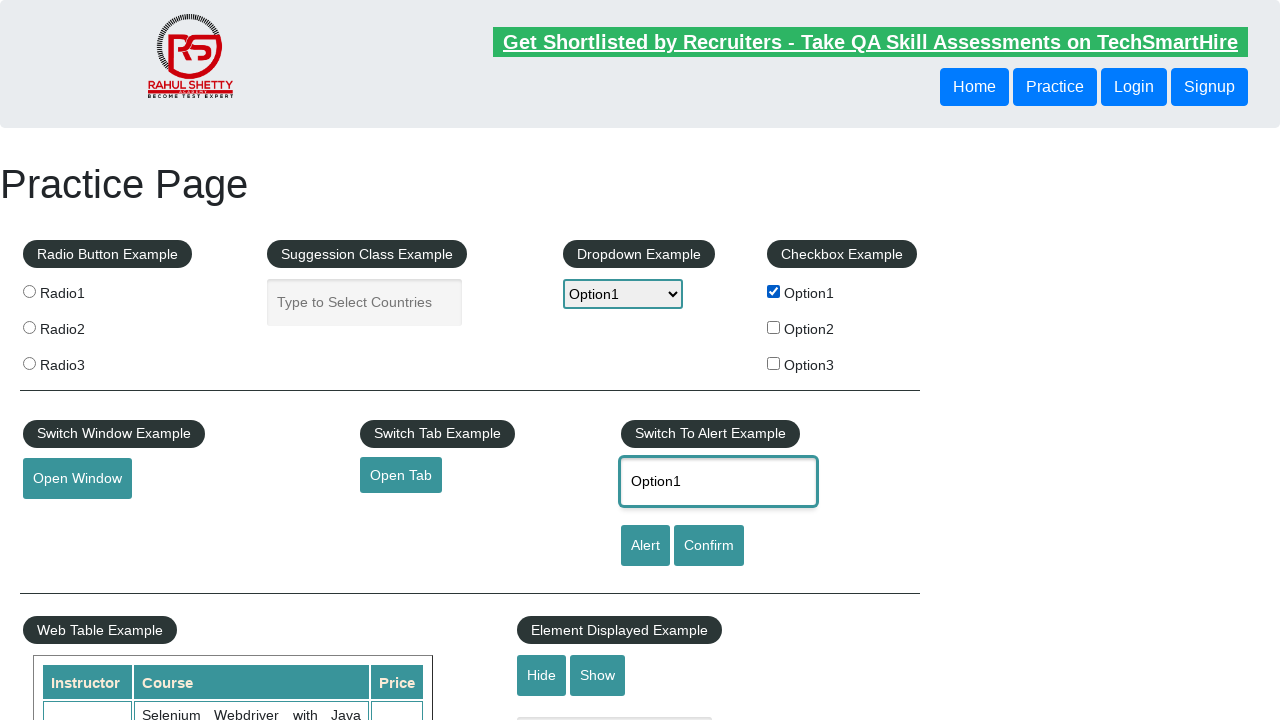

Clicked alert button at (645, 546) on #alertbtn
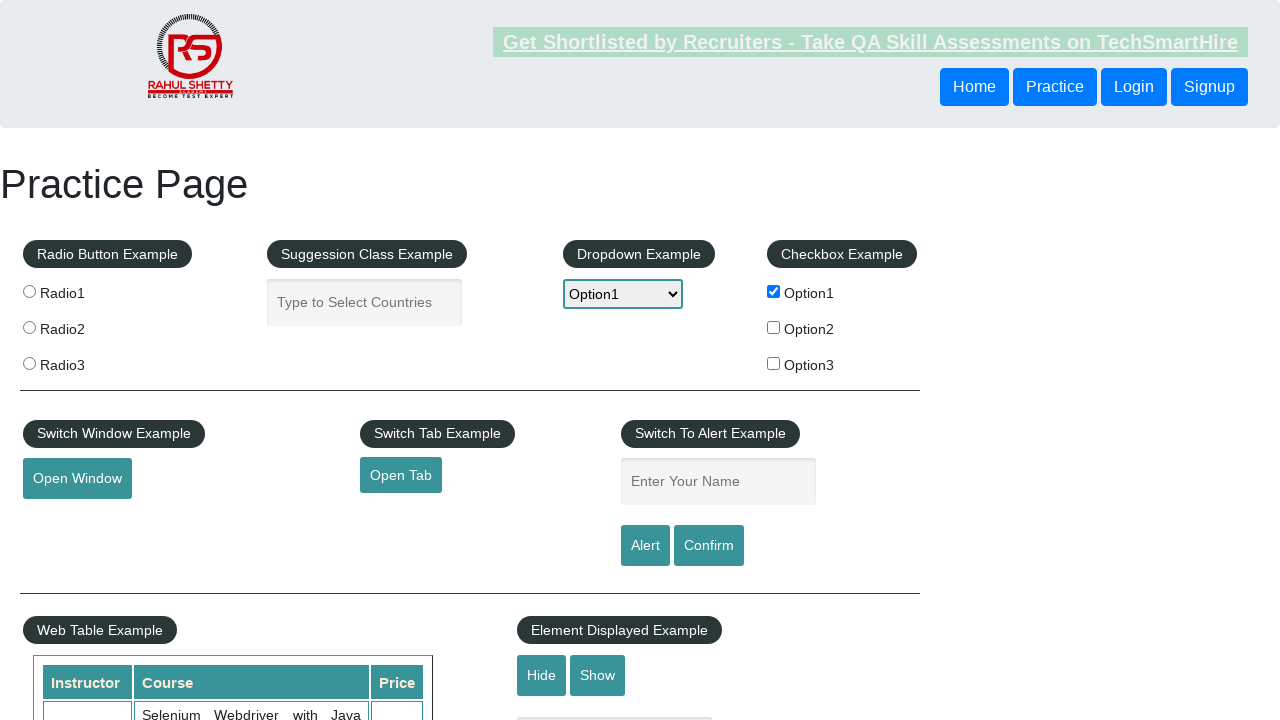

Registered dialog handler
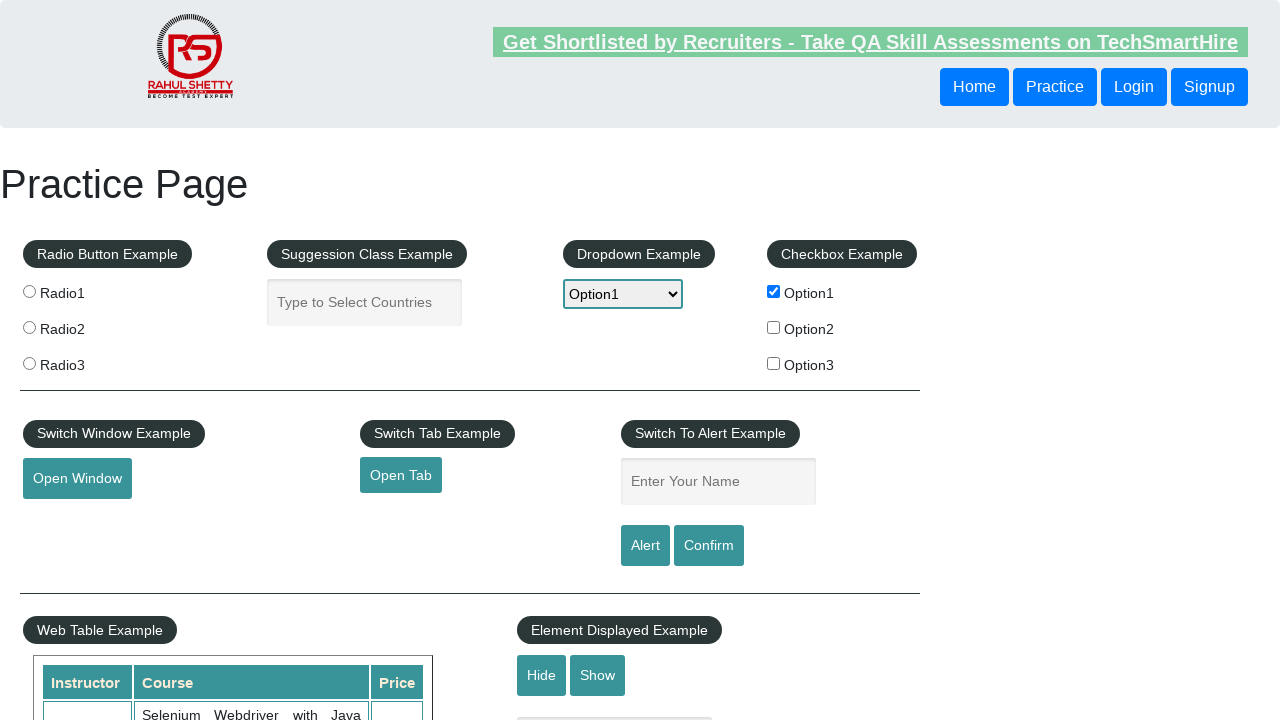

Re-clicked alert button to trigger dialog with handler at (645, 546) on #alertbtn
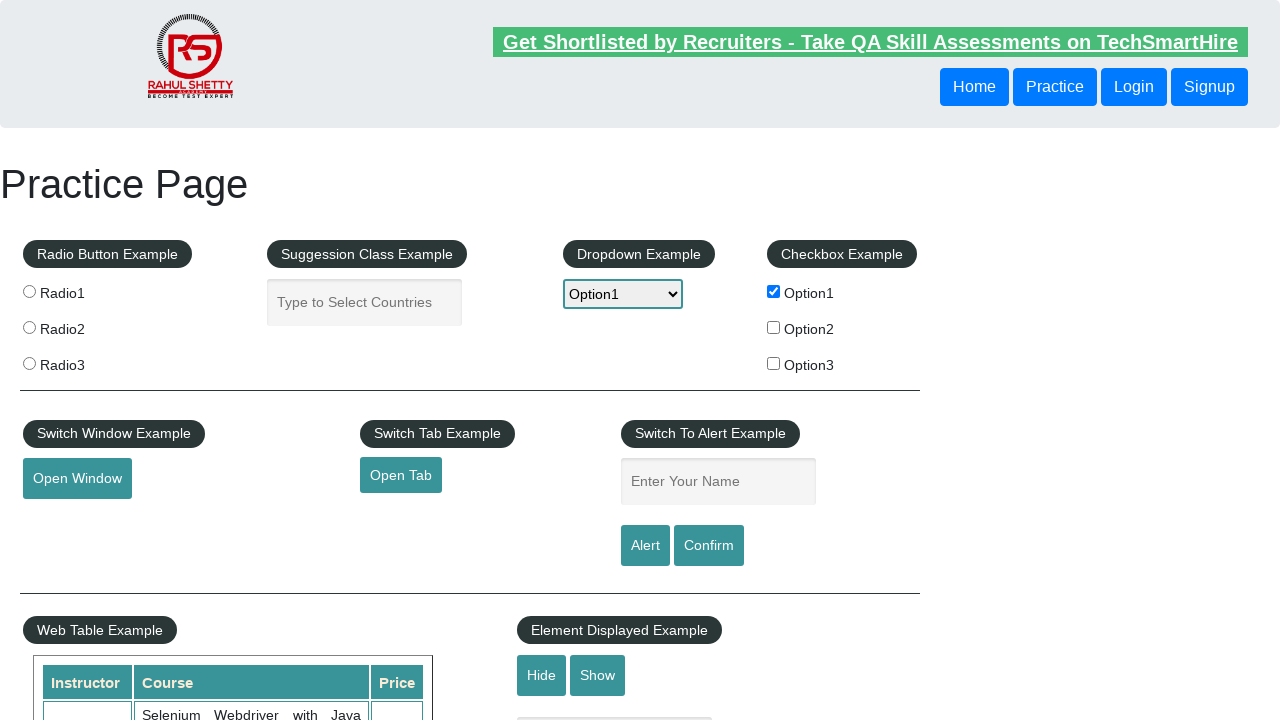

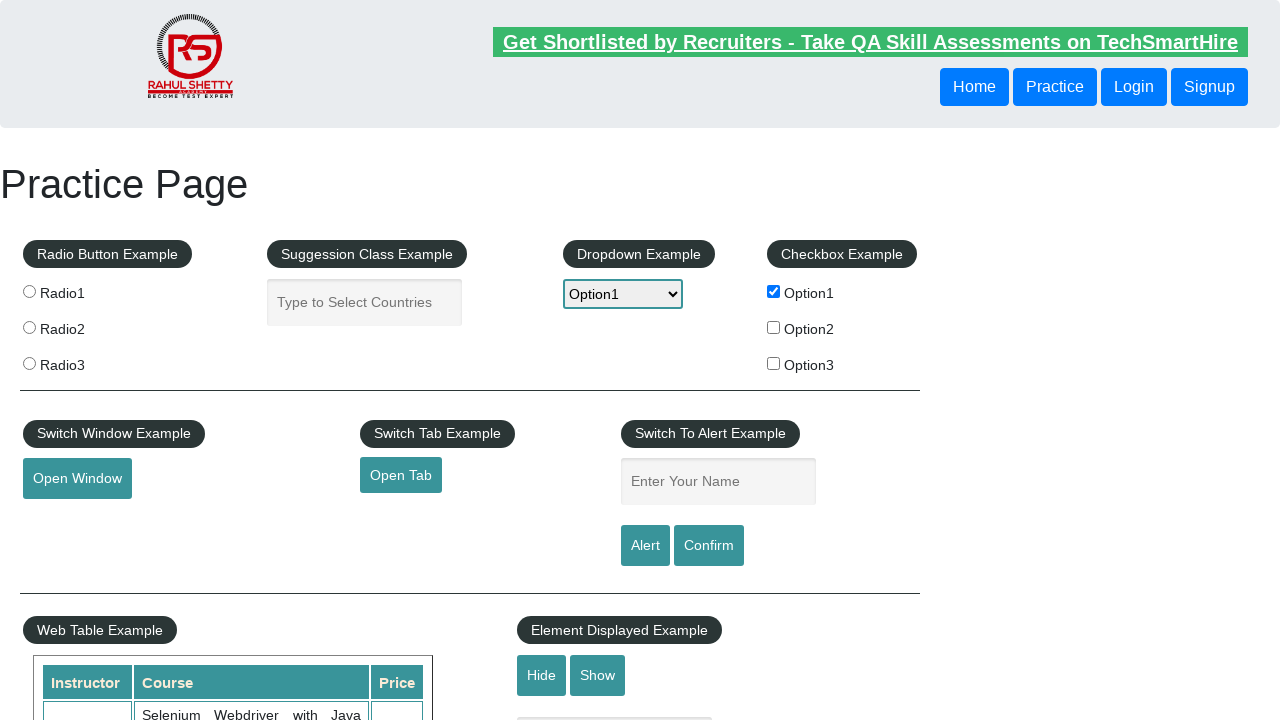